Tests a registration form by filling in the first name and last name fields on a demo automation testing site.

Starting URL: http://demo.automationtesting.in/Register.html

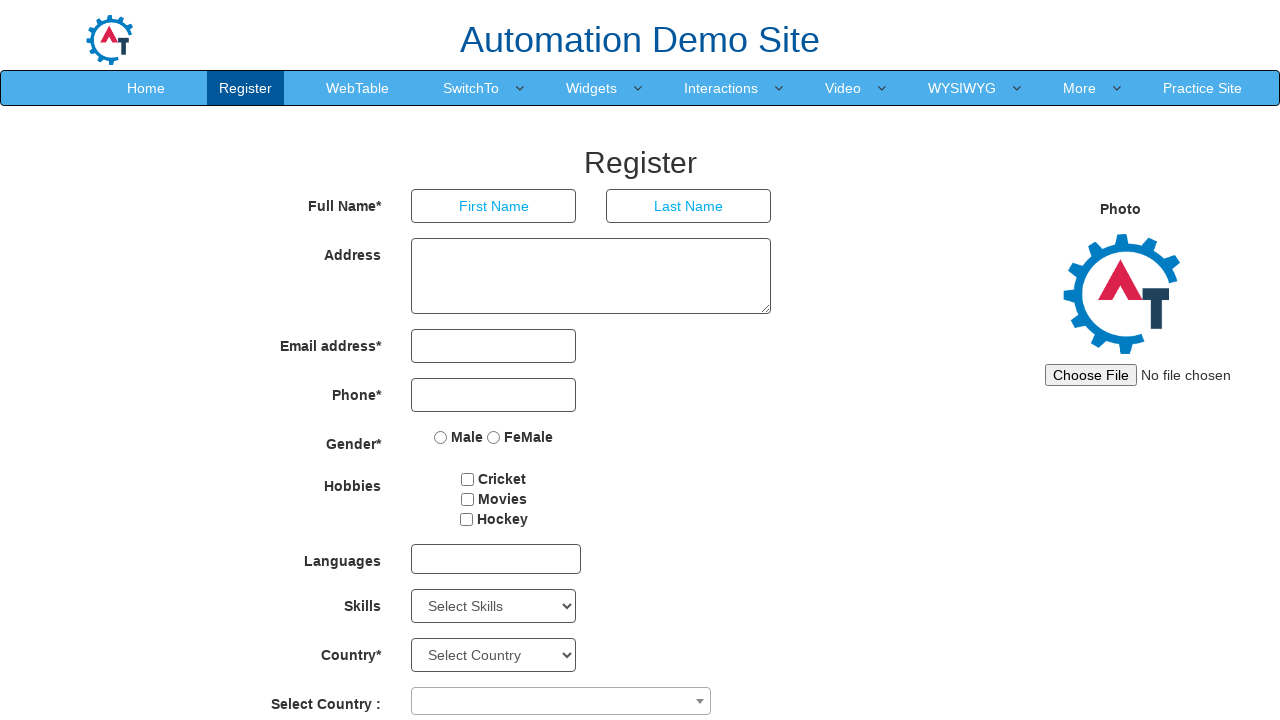

Filled first name field with 'ajay' on input[ng-model='FirstName']
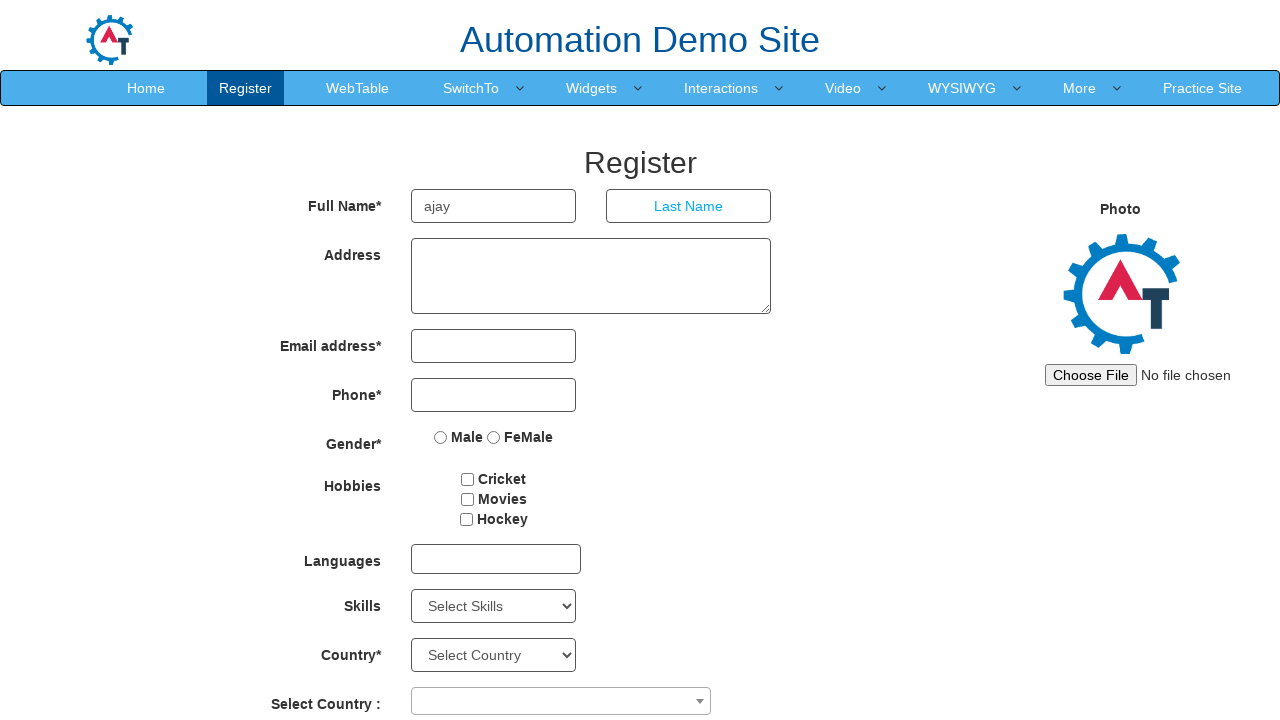

Filled last name field with 'annadurai' on input[ng-model='LastName']
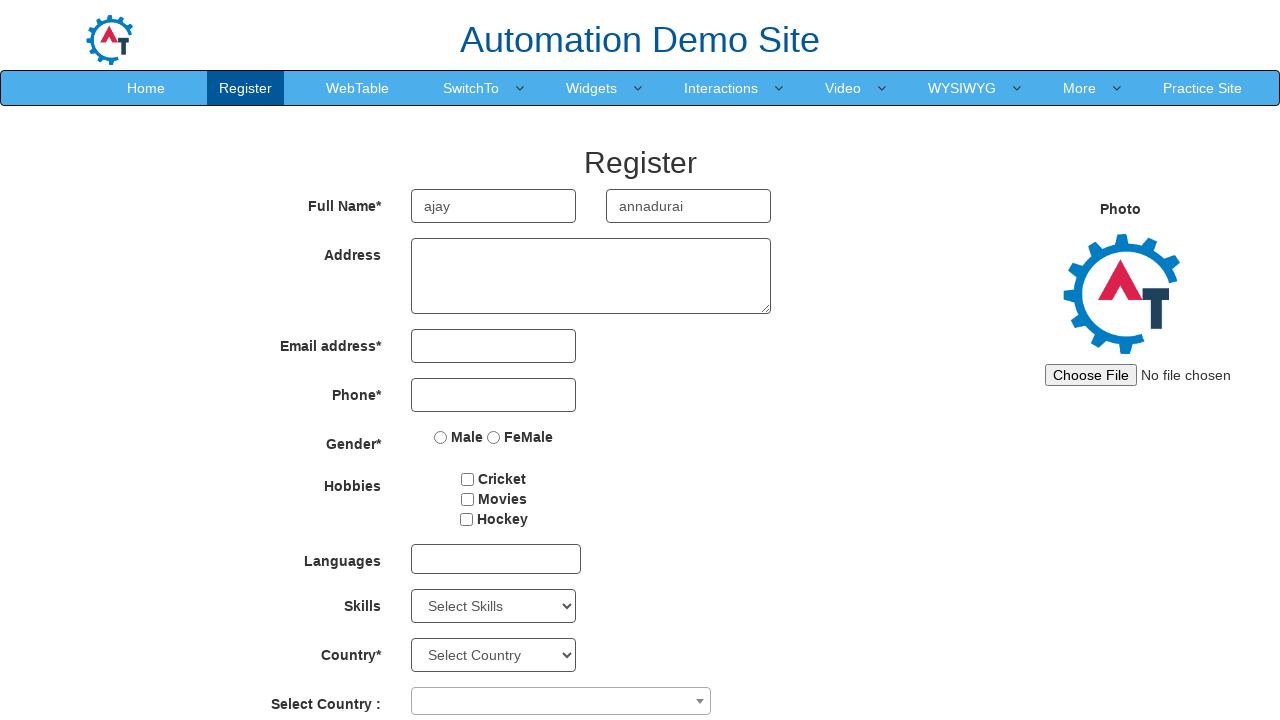

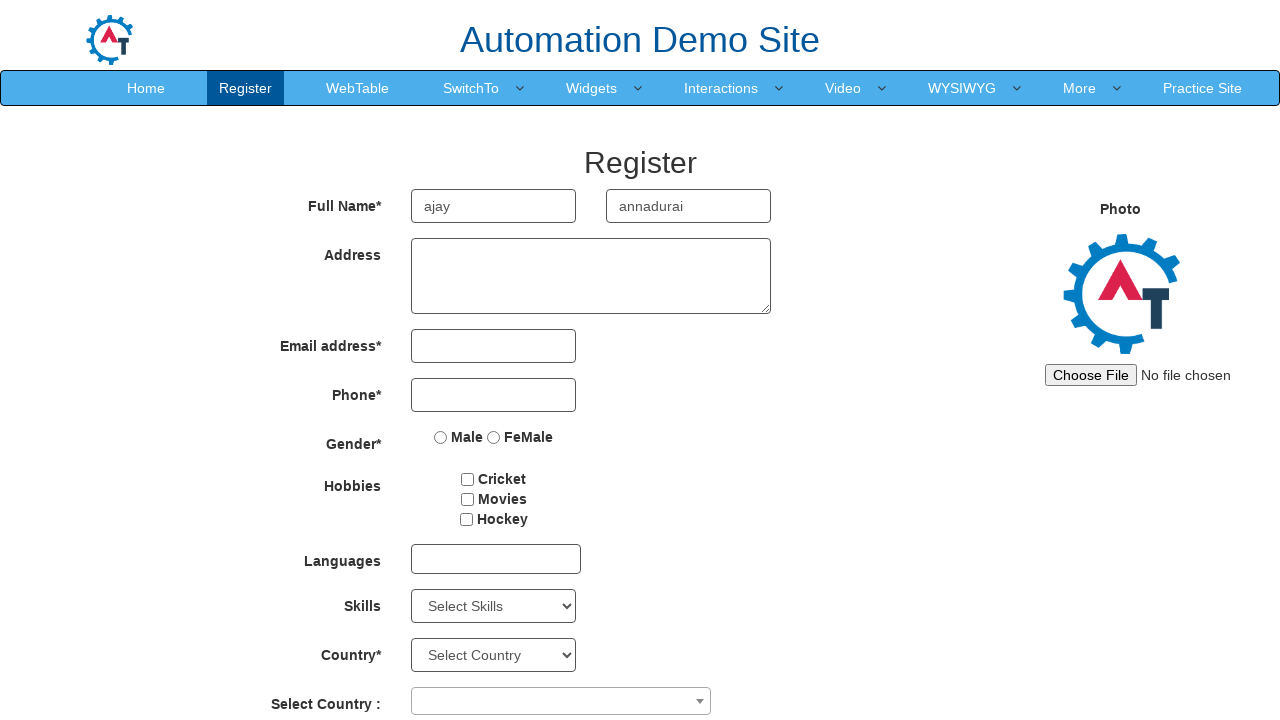